Clicks the team link and verifies the three author names displayed on the team page.

Starting URL: http://www.99-bottles-of-beer.net/

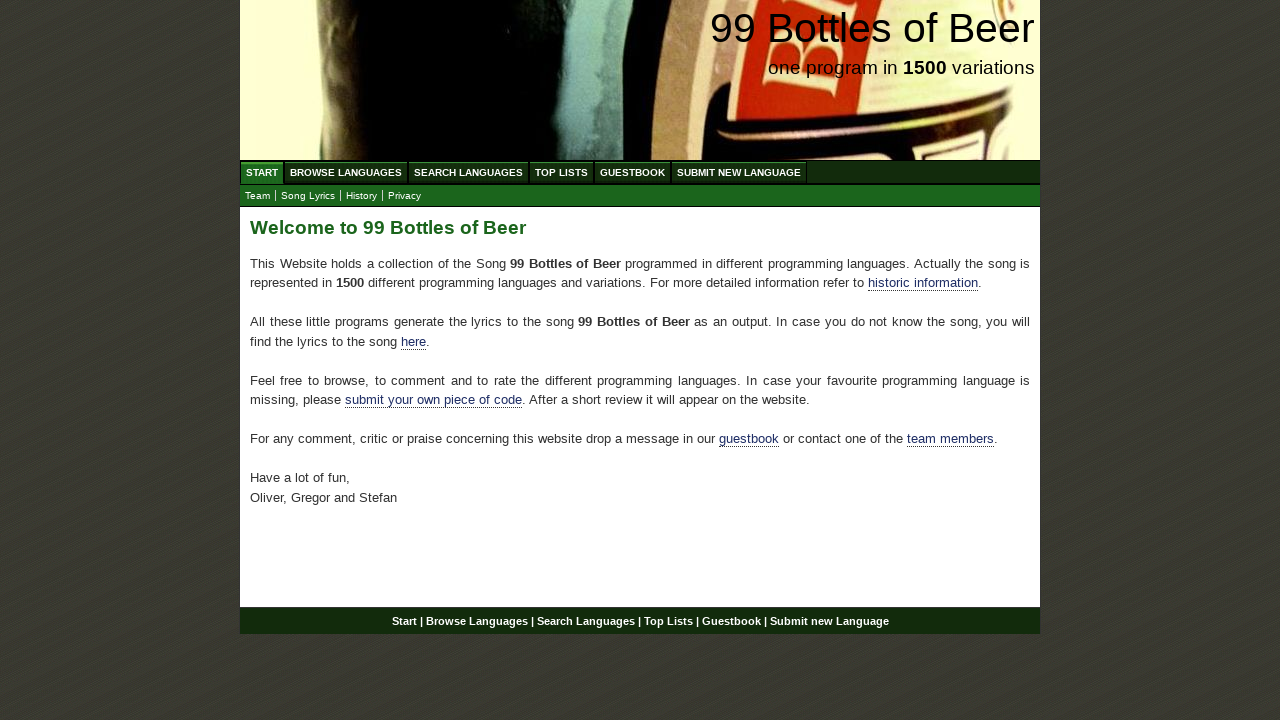

Clicked team link at (950, 439) on xpath=//div[@id='main']//a[@href='./team.html']
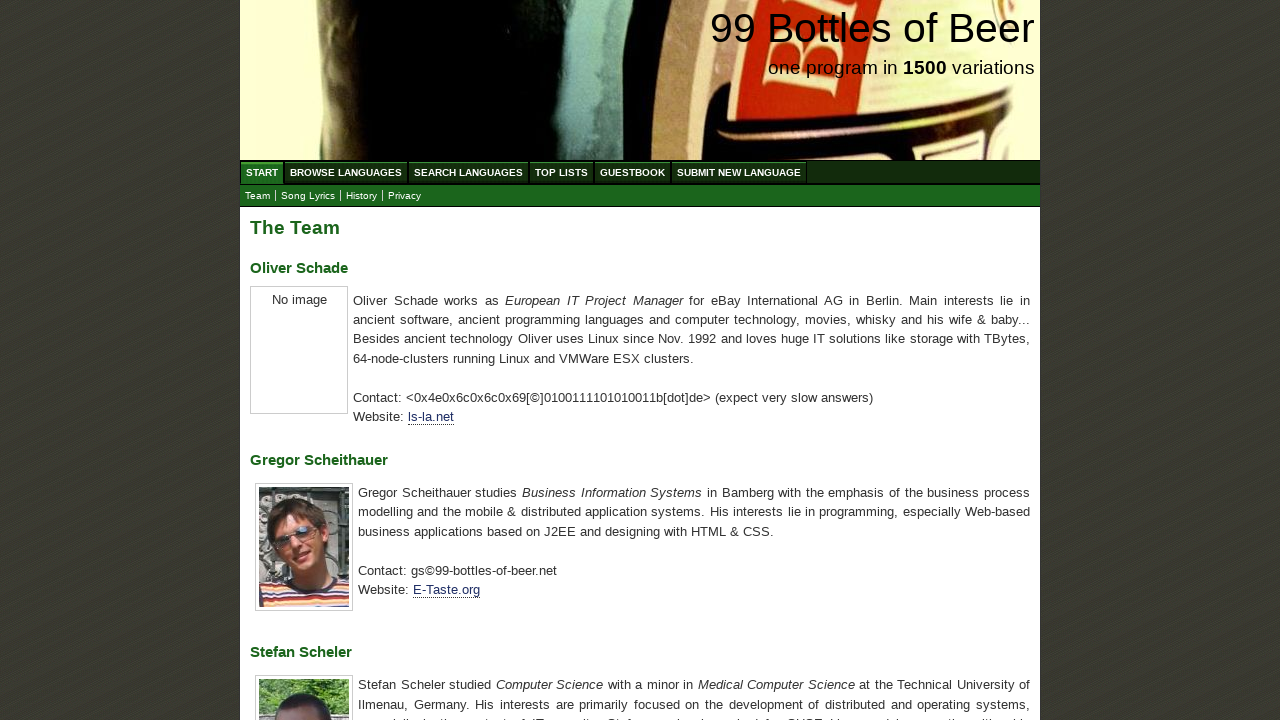

Located first author element
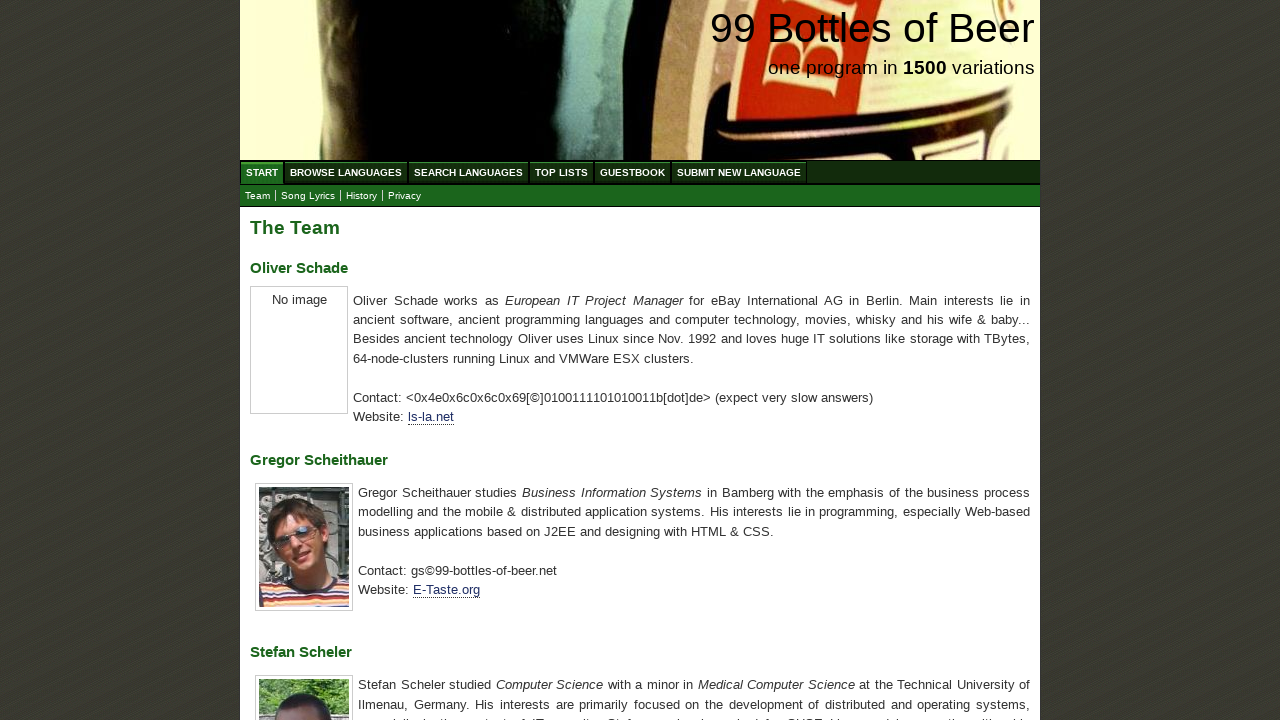

Located second author element
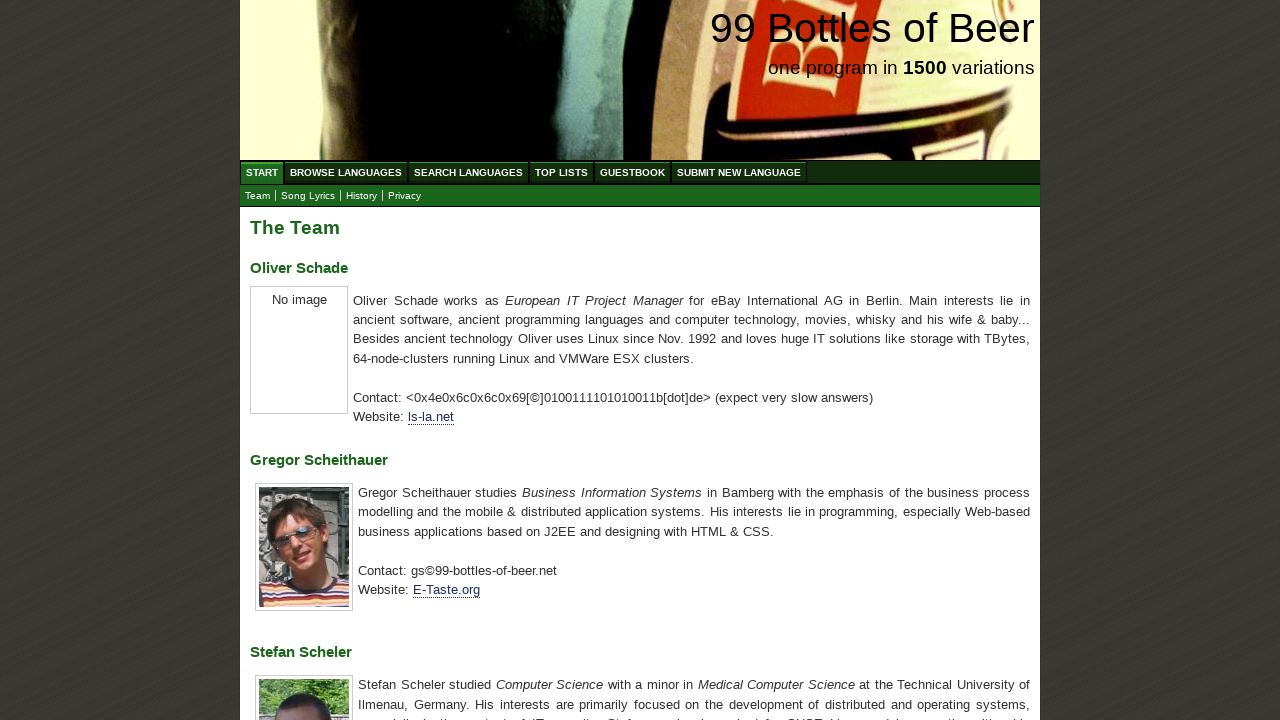

Located third author element
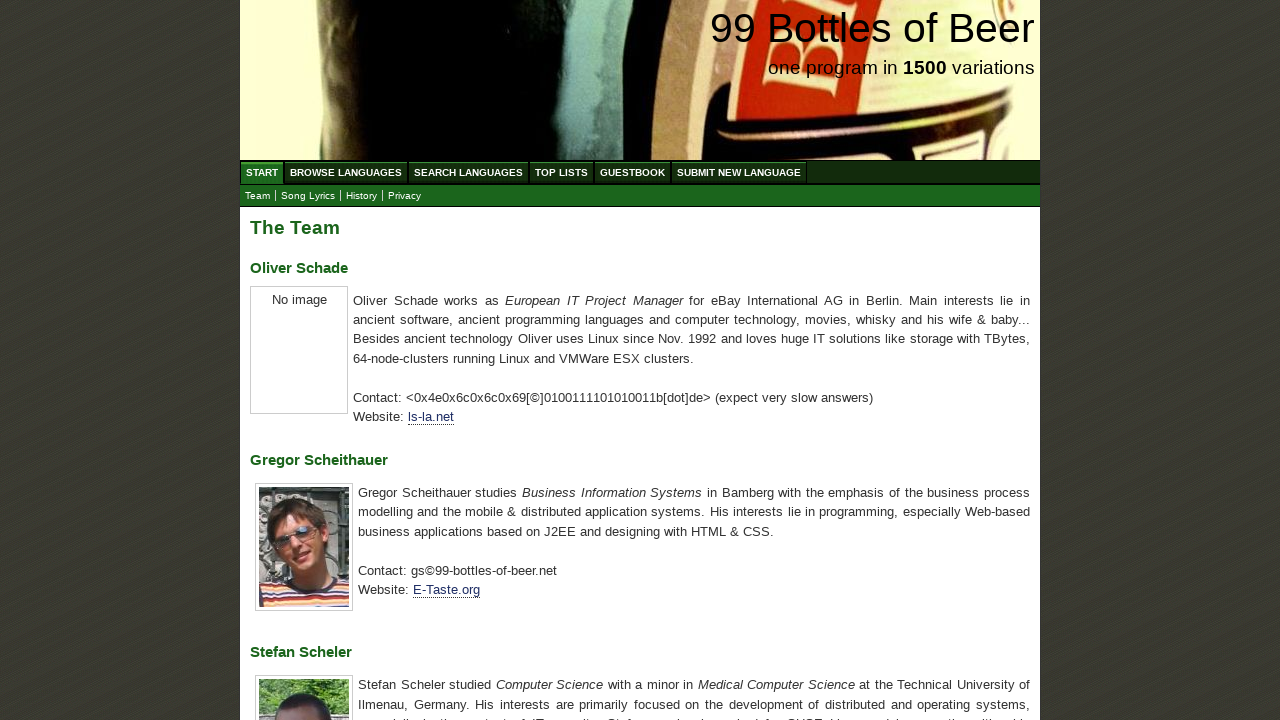

Verified first author name is 'Oliver Schade'
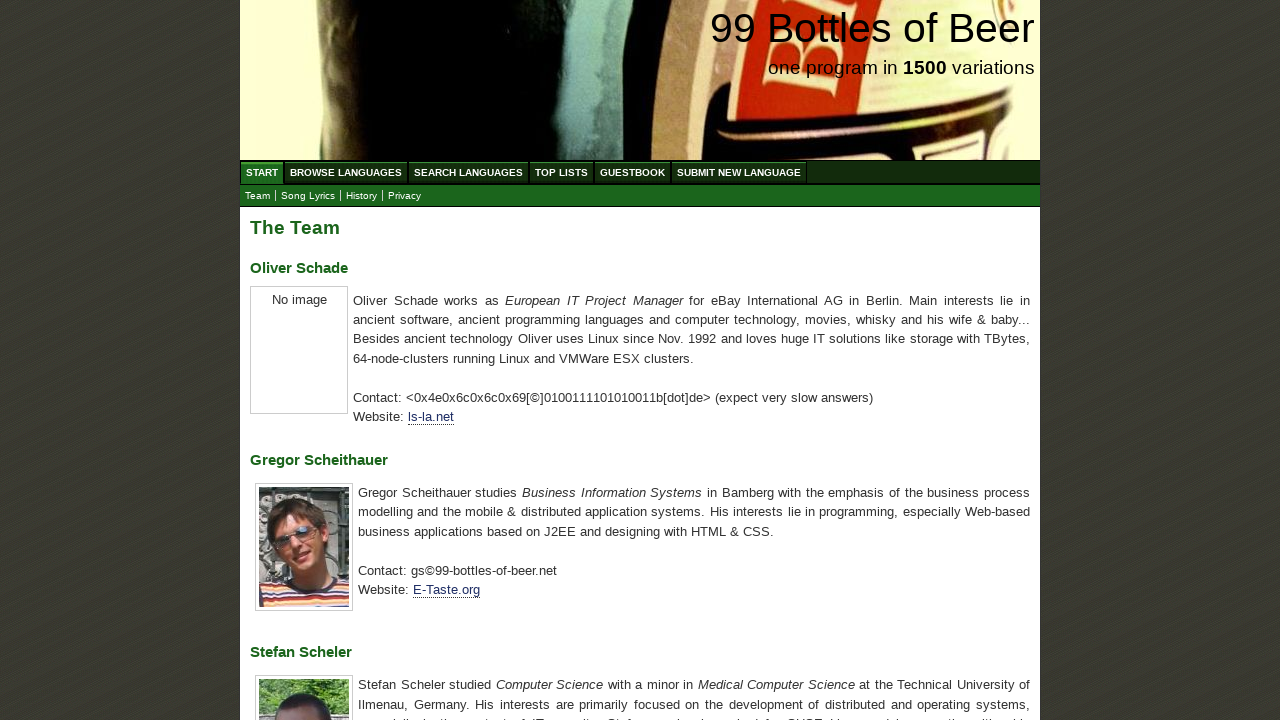

Verified second author name is 'Gregor Scheithauer'
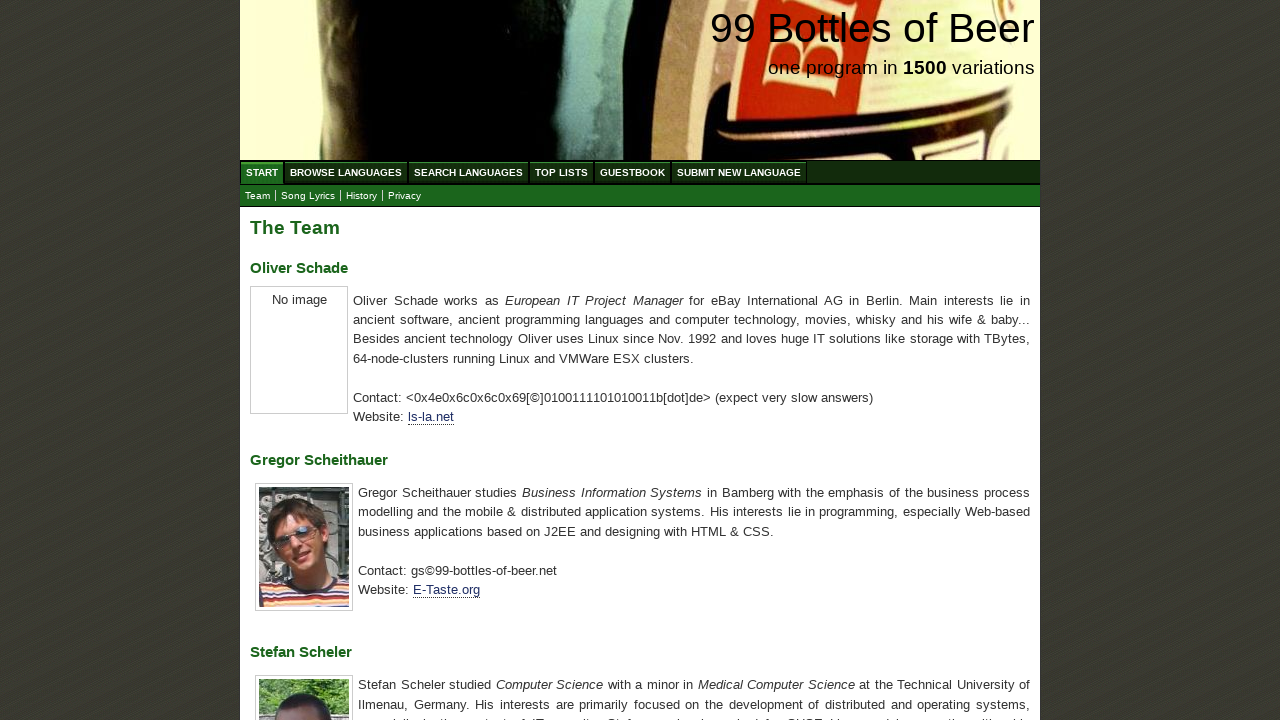

Verified third author name is 'Stefan Scheler'
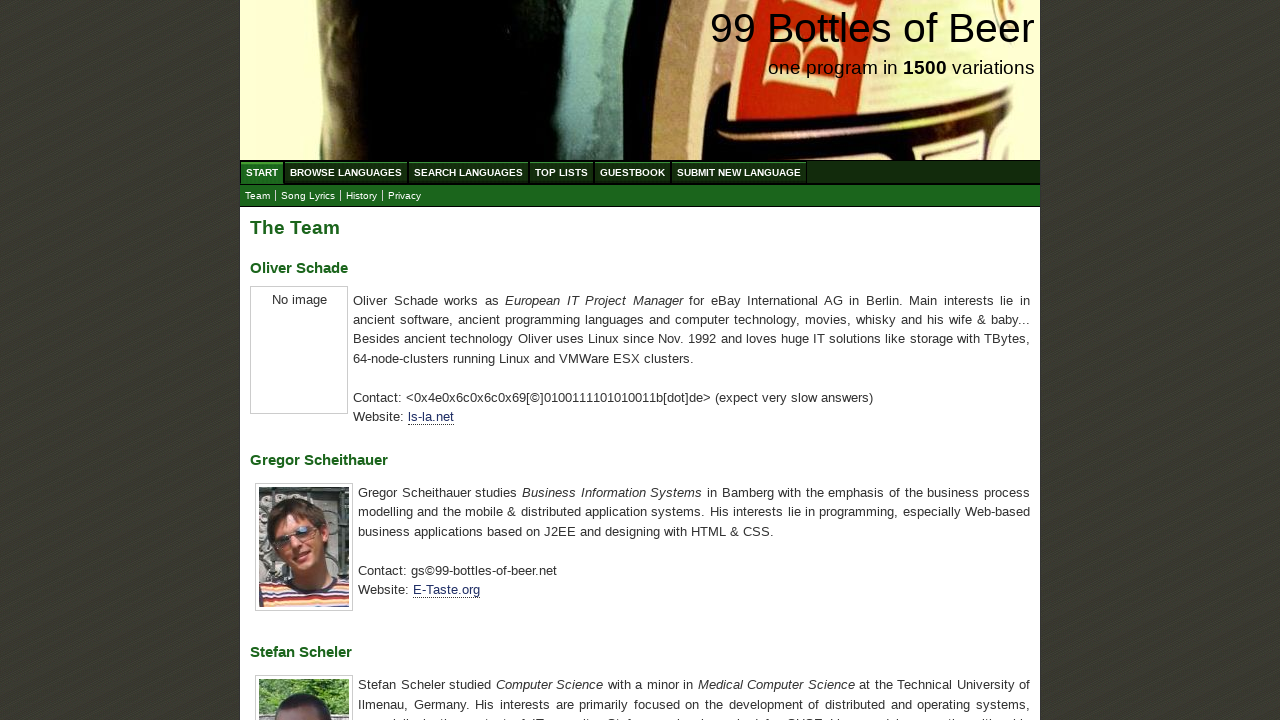

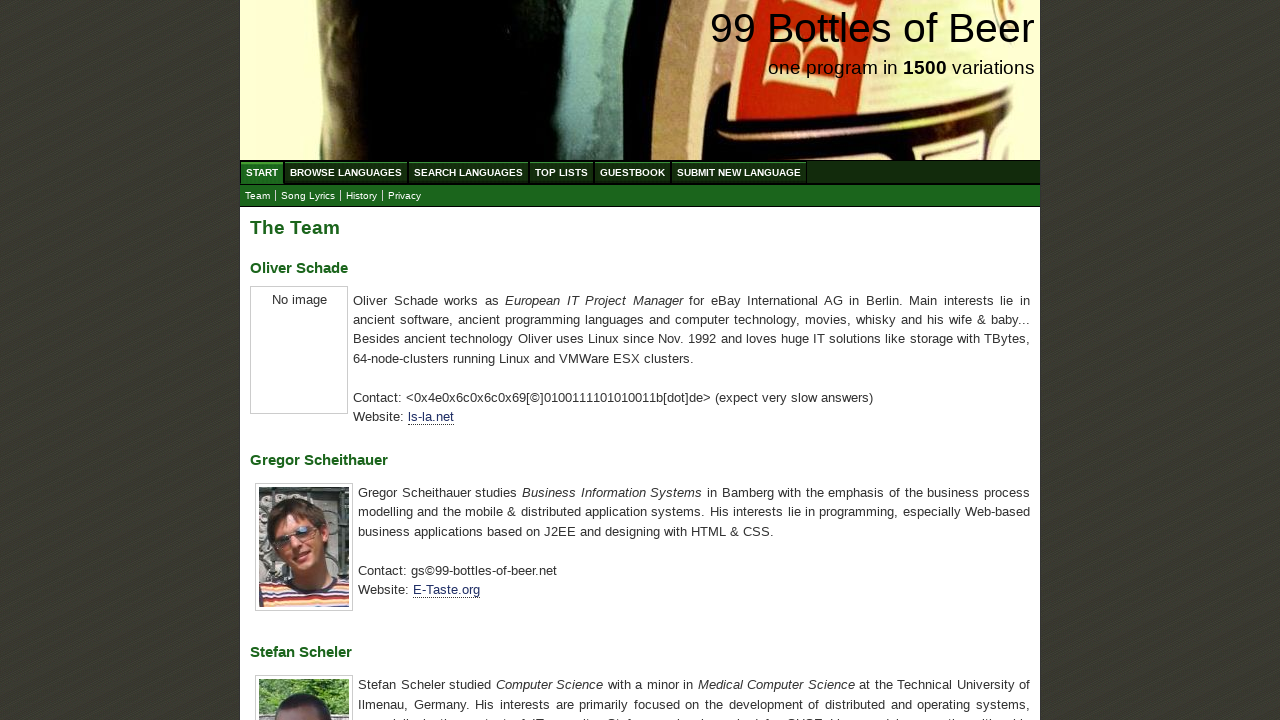